Tests successful user registration by filling all required fields in the registration form and verifying success message

Starting URL: https://parabank.parasoft.com/parabank/index.htm

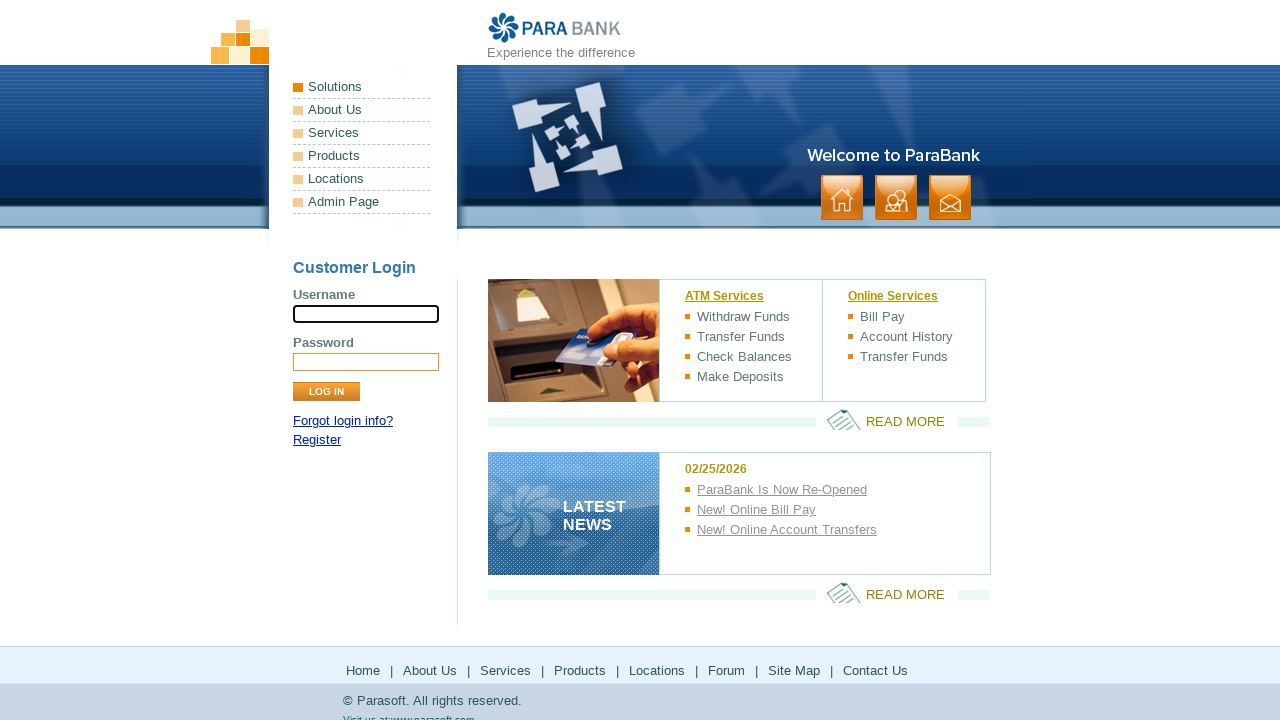

Clicked Register menu link at (317, 440) on xpath=//a[text()='Register']
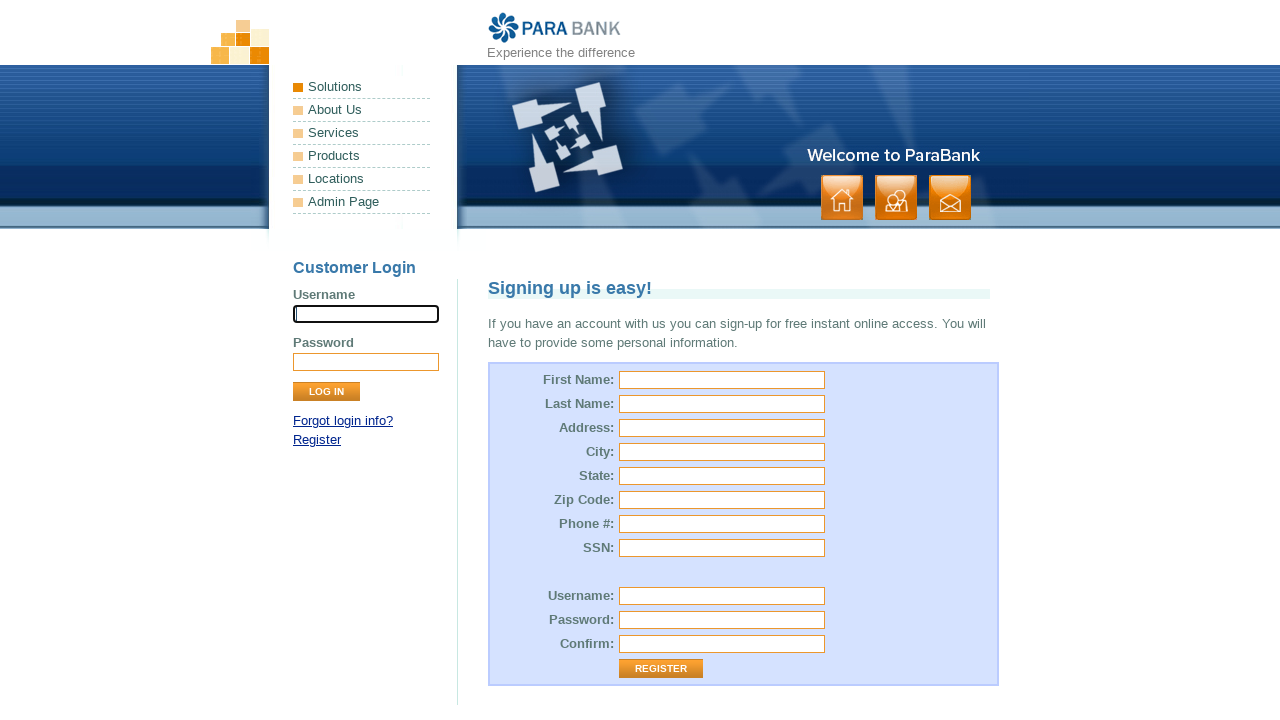

Filled first name field with 'TestUser123' on //input[@id='customer.firstName']
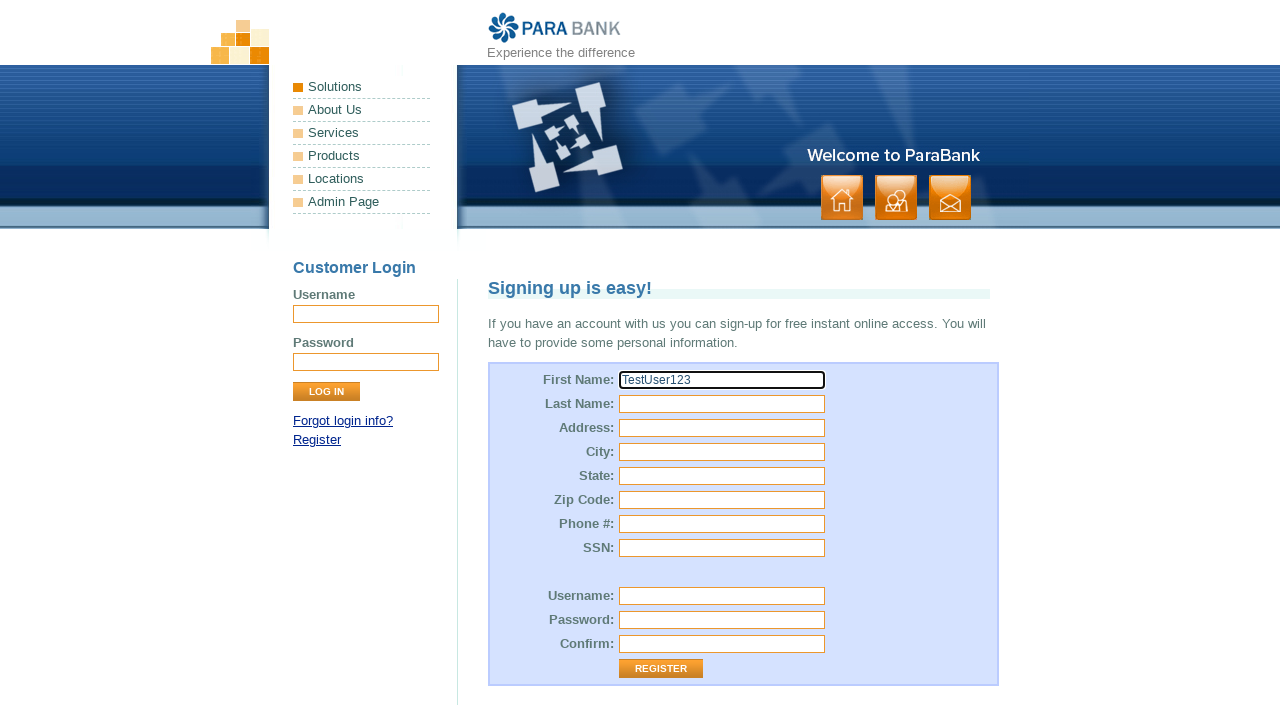

Filled last name field with 'AutomationTest' on //input[@id='customer.lastName']
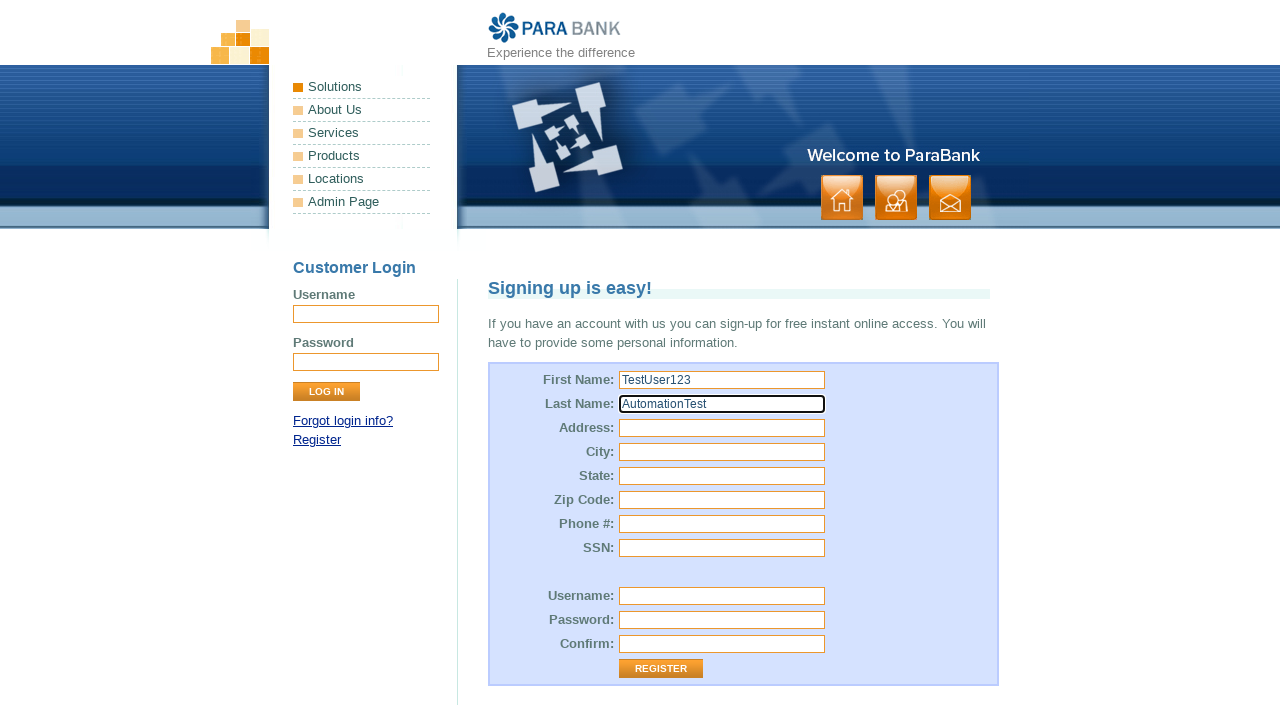

Filled street address field with '123 Test Street' on //input[@id='customer.address.street']
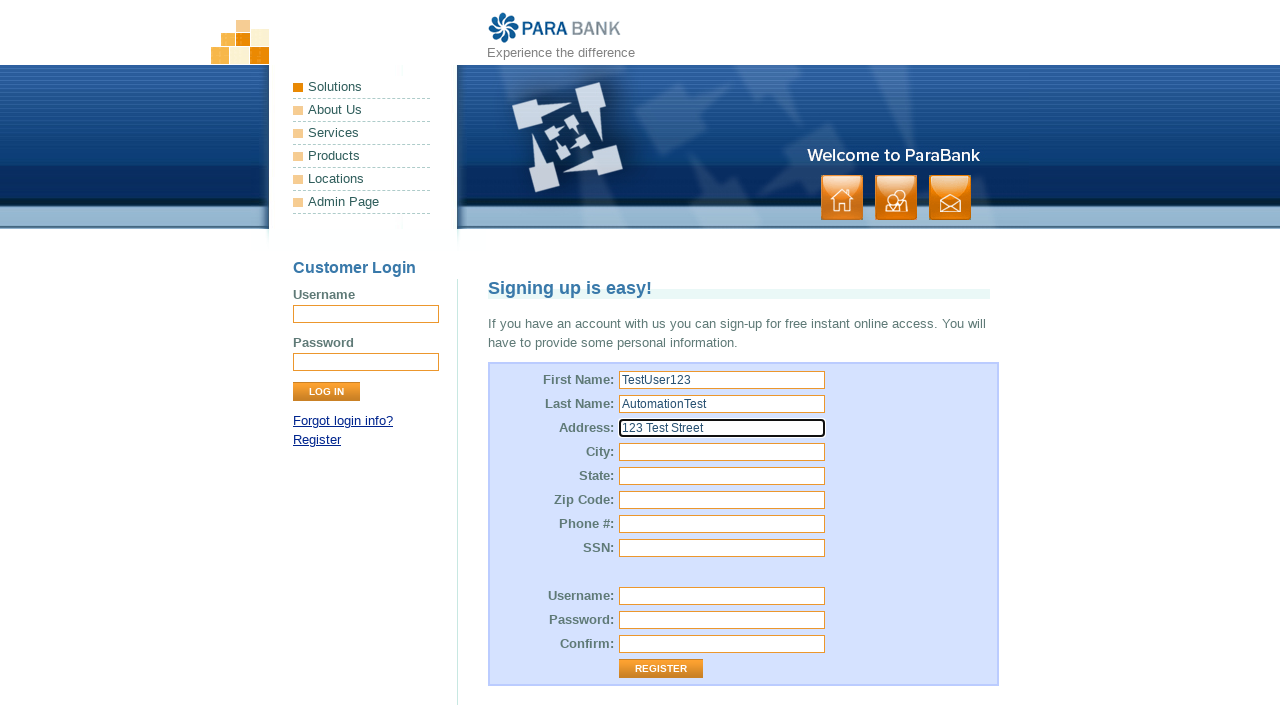

Filled city field with 'San Francisco' on //input[@id='customer.address.city']
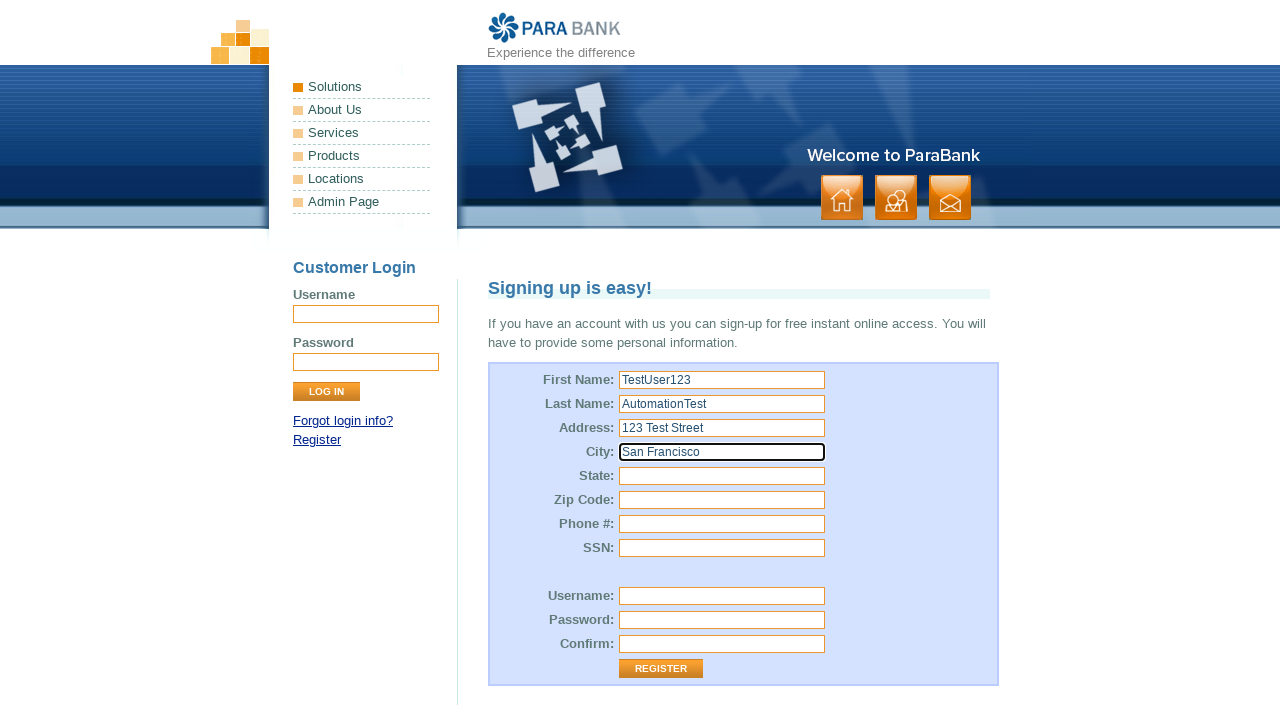

Filled state field with 'CA' on //input[@id='customer.address.state']
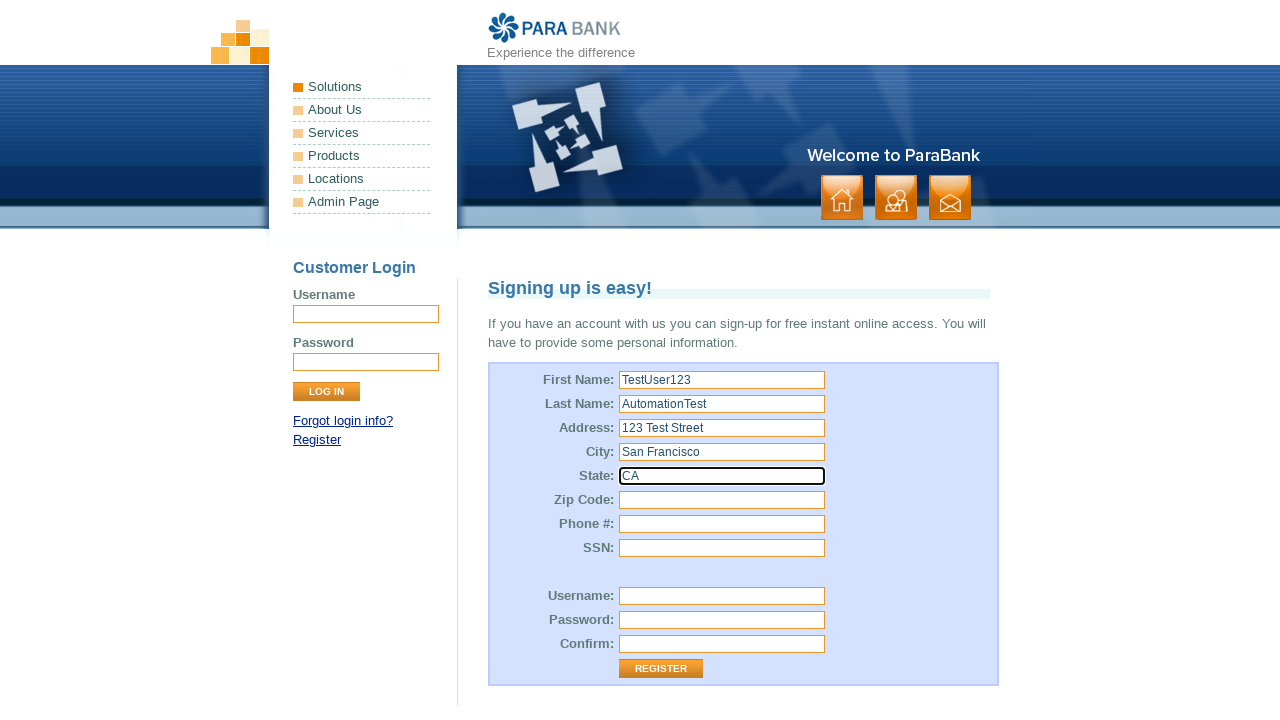

Filled zip code field with '94102' on //input[@id='customer.address.zipCode']
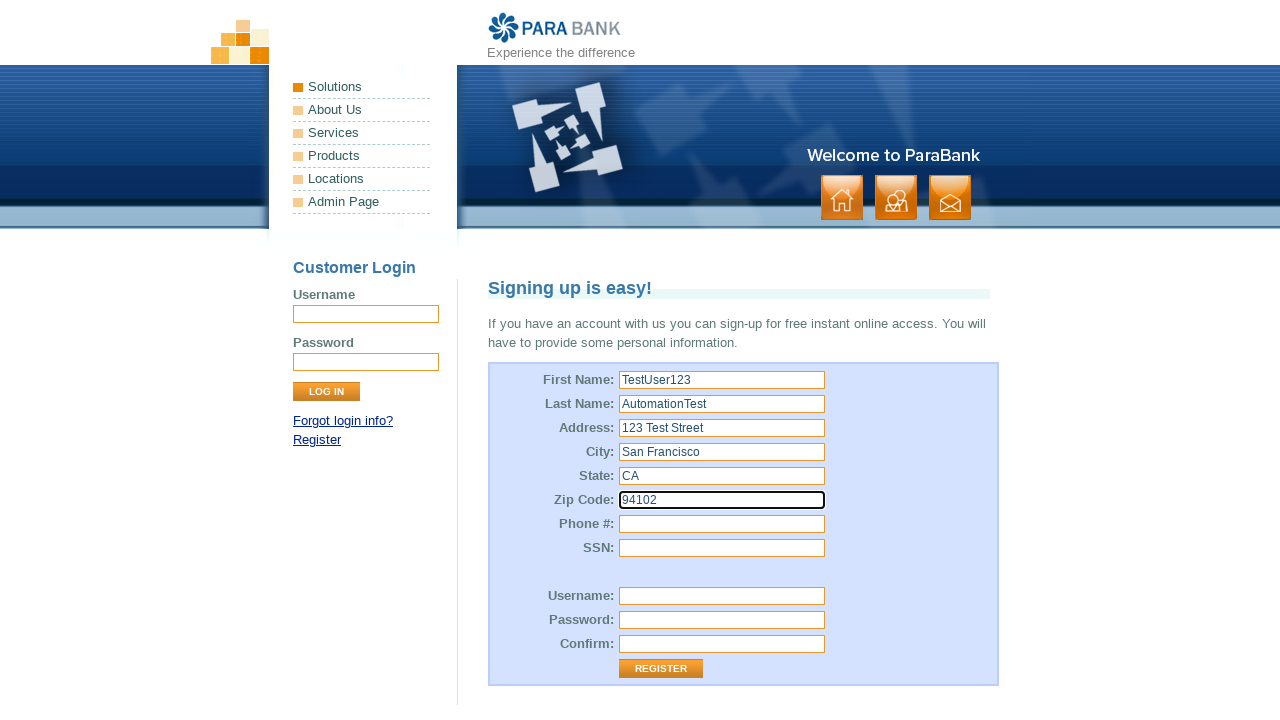

Filled phone number field with '(415)555-1234' on //input[@id='customer.phoneNumber']
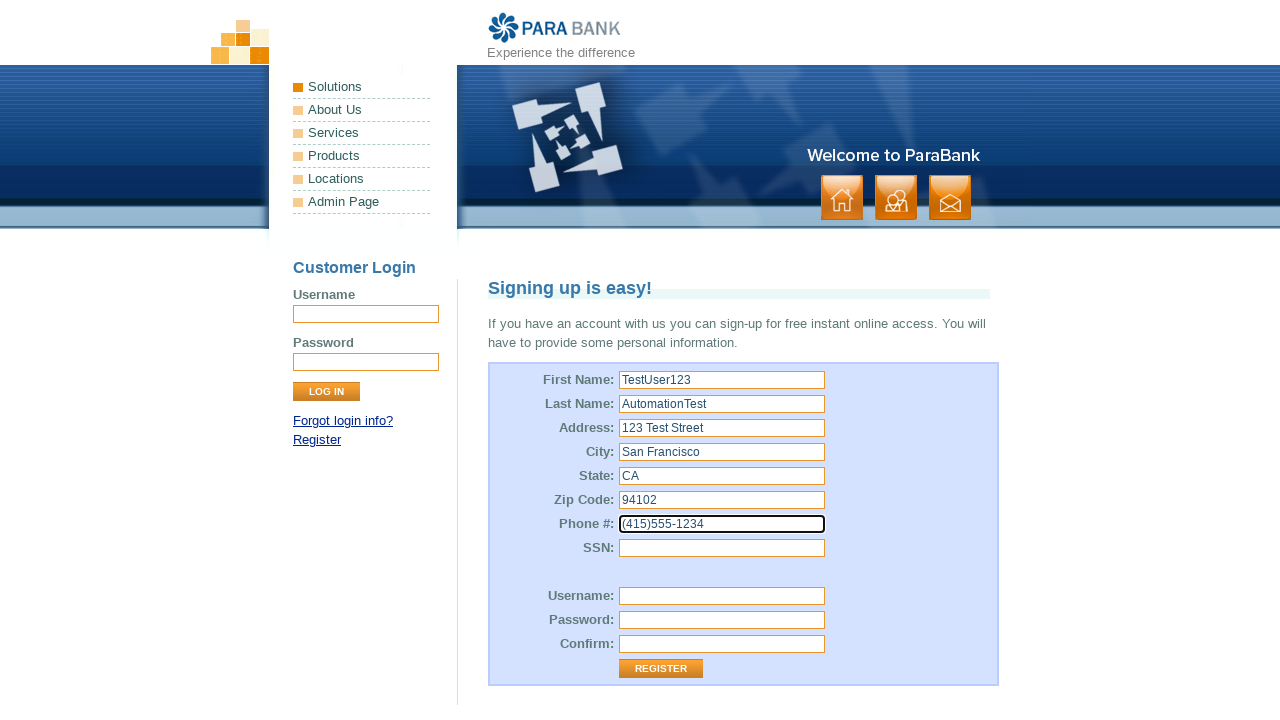

Filled SSN field with '123456789' on //input[@id='customer.ssn']
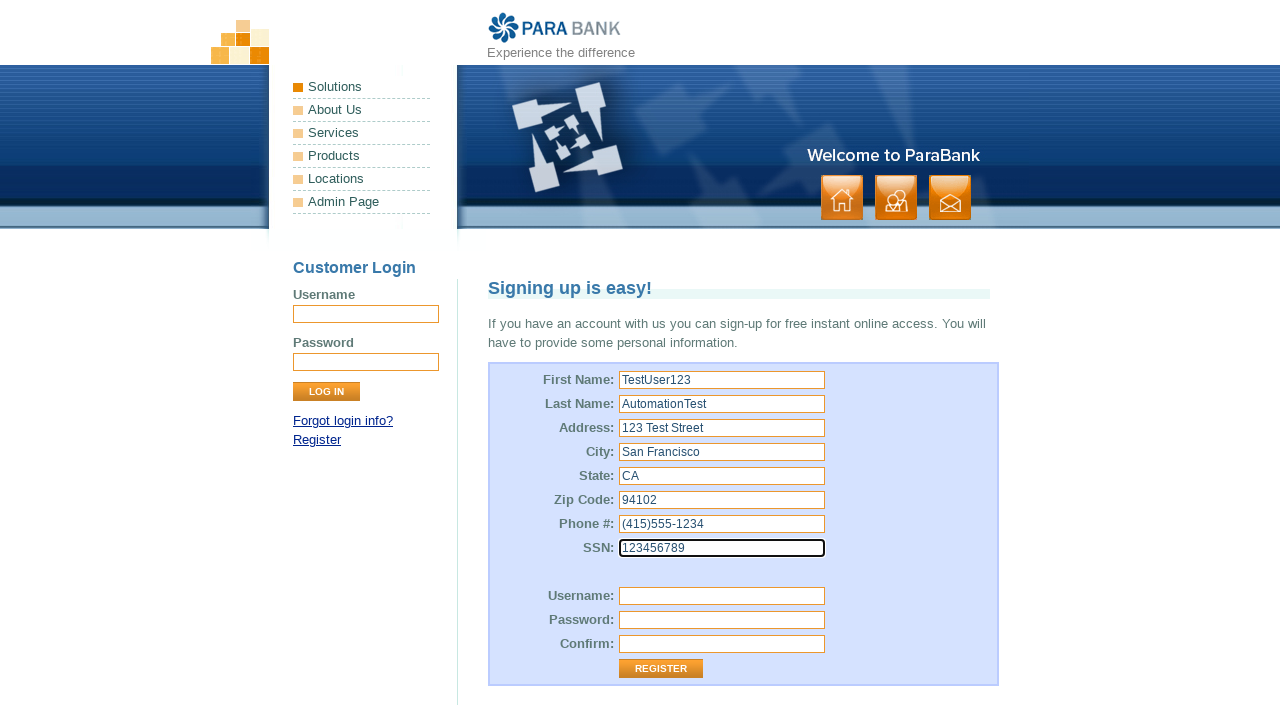

Filled username field with timestamp-based username on //input[@id='customer.username']
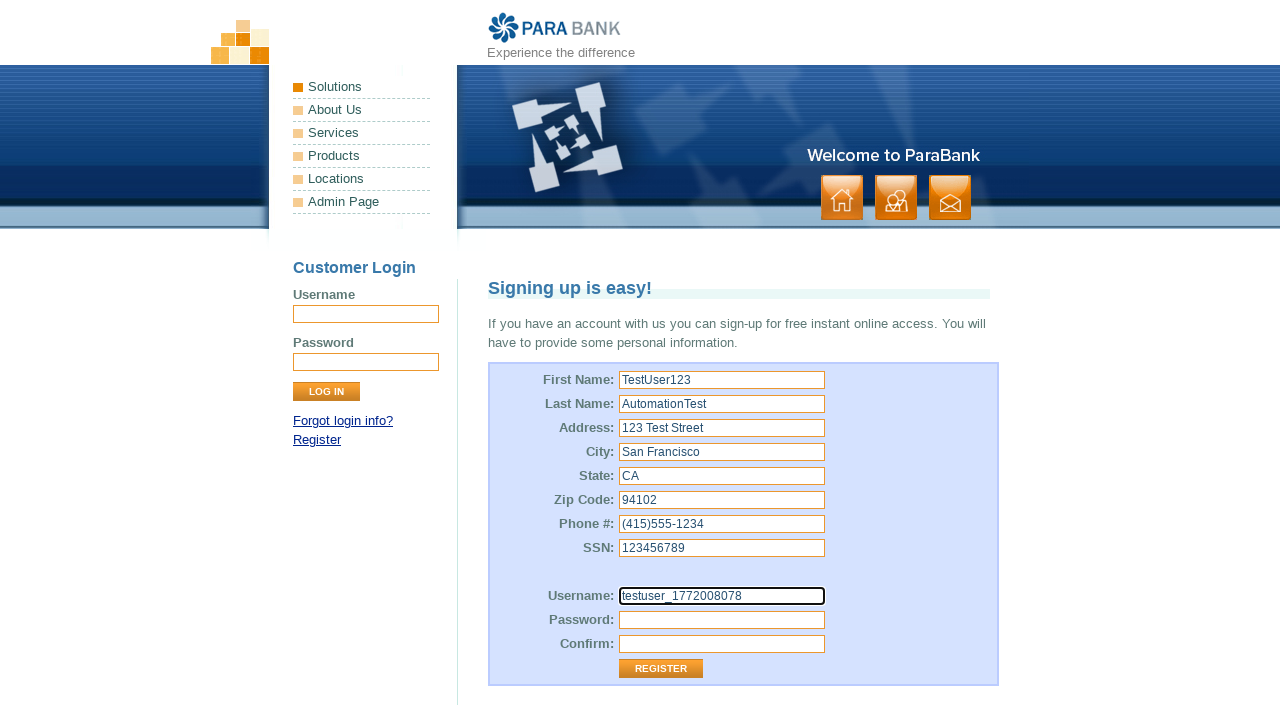

Filled password field with 'Test123456' on //input[@id='customer.password']
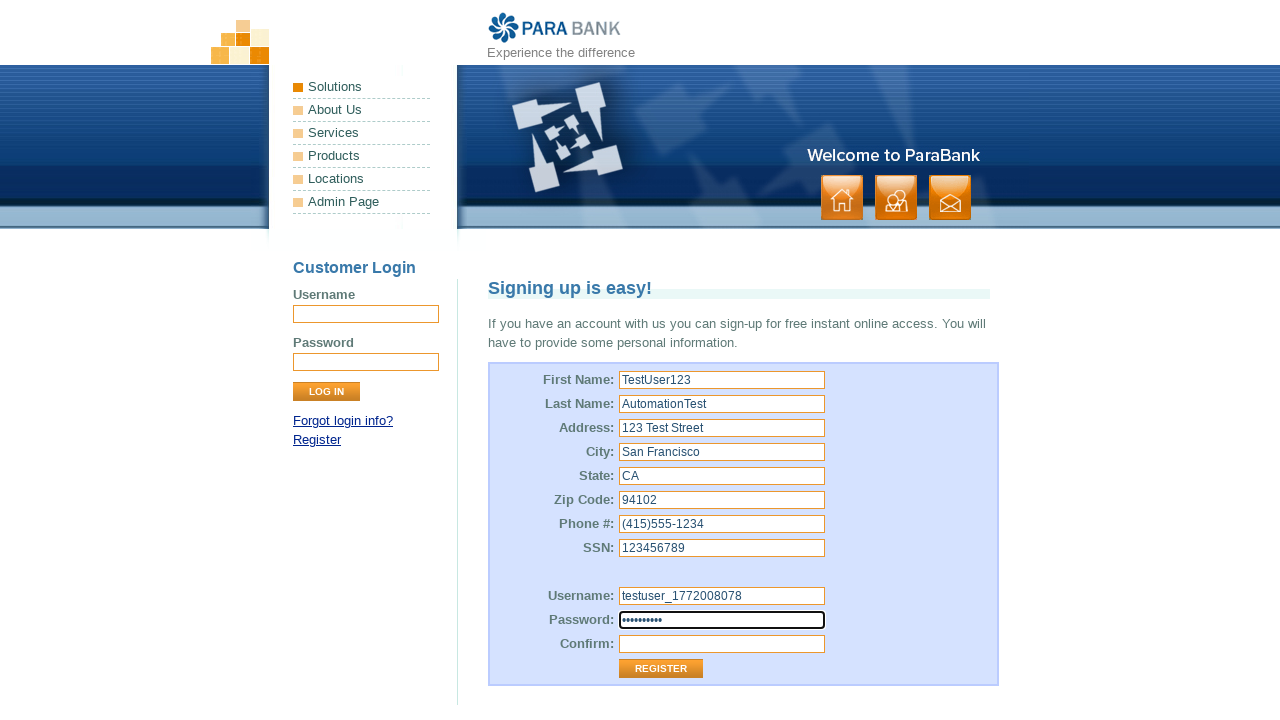

Filled repeated password field with 'Test123456' on //*[@id='repeatedPassword']
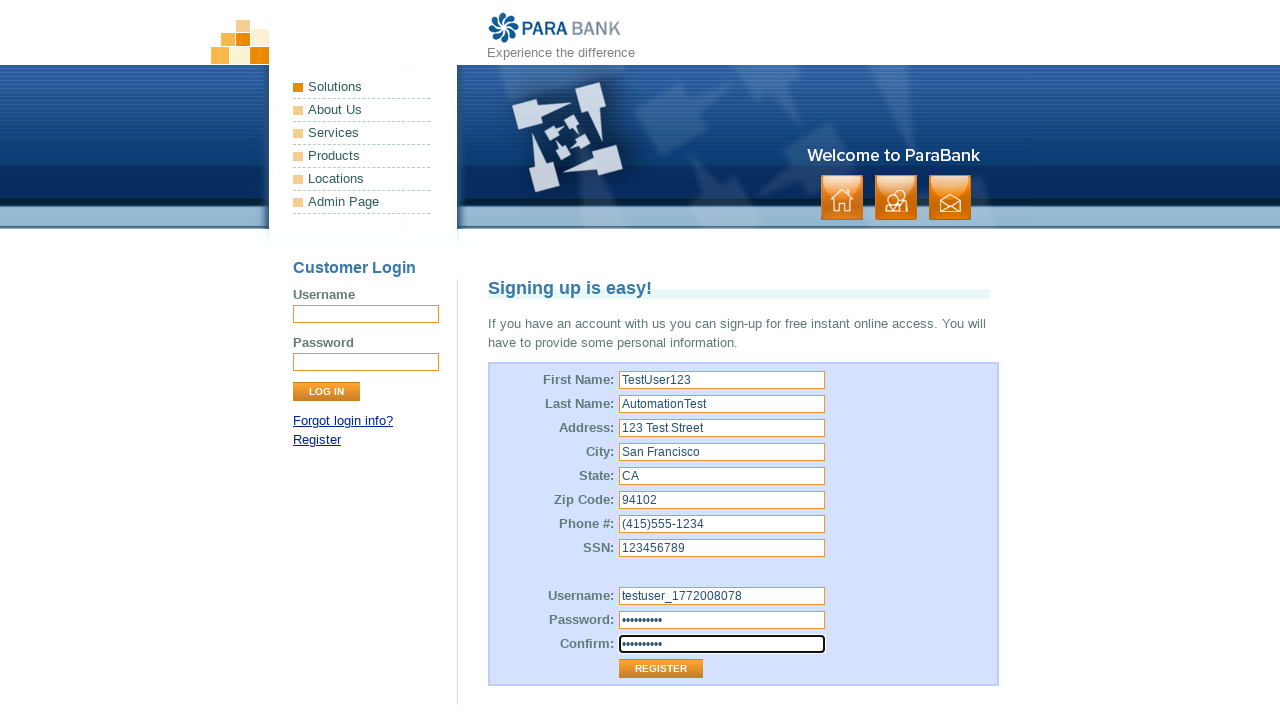

Clicked Register button to submit form at (661, 669) on xpath=//input[@value='Register']
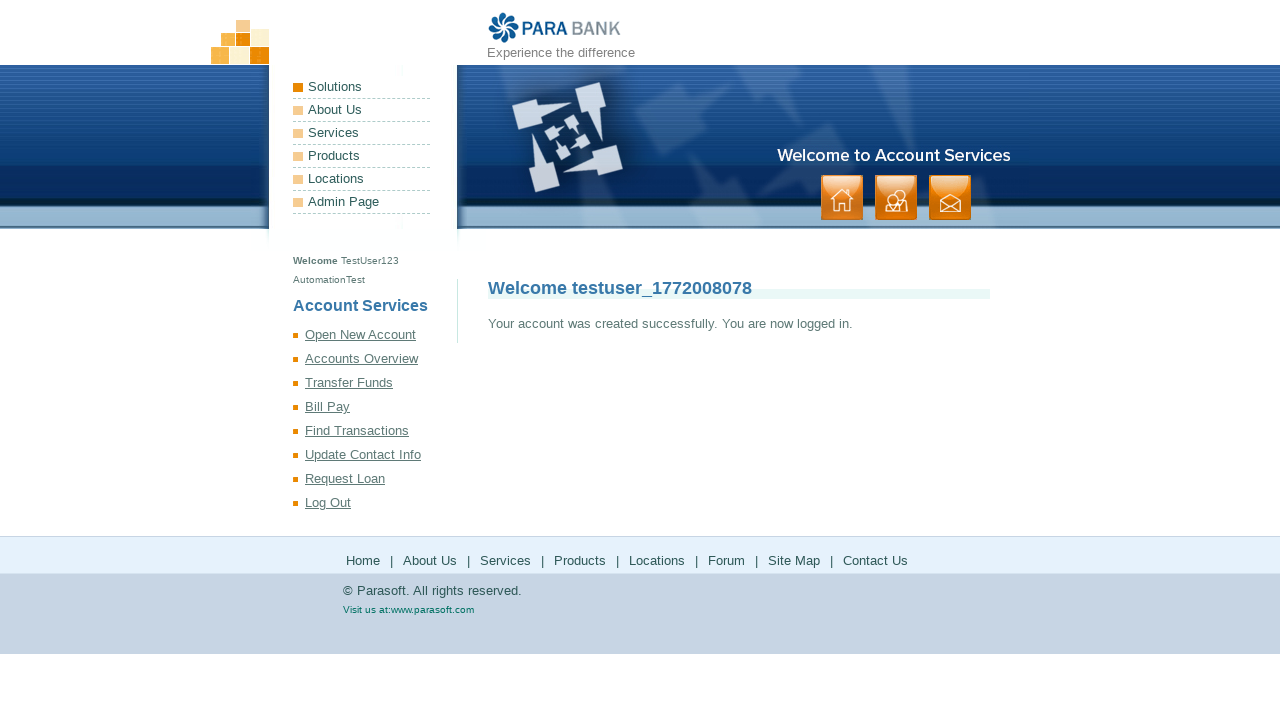

Verified success message appeared: 'Your account was created successfully'
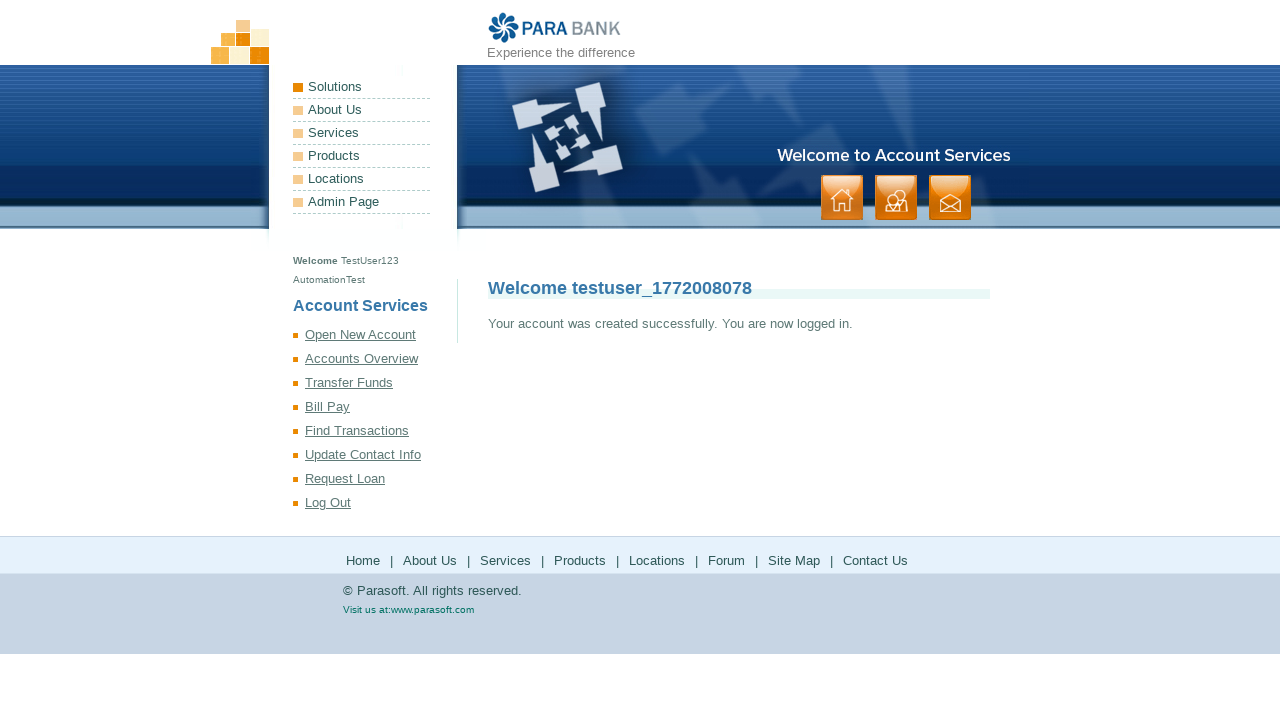

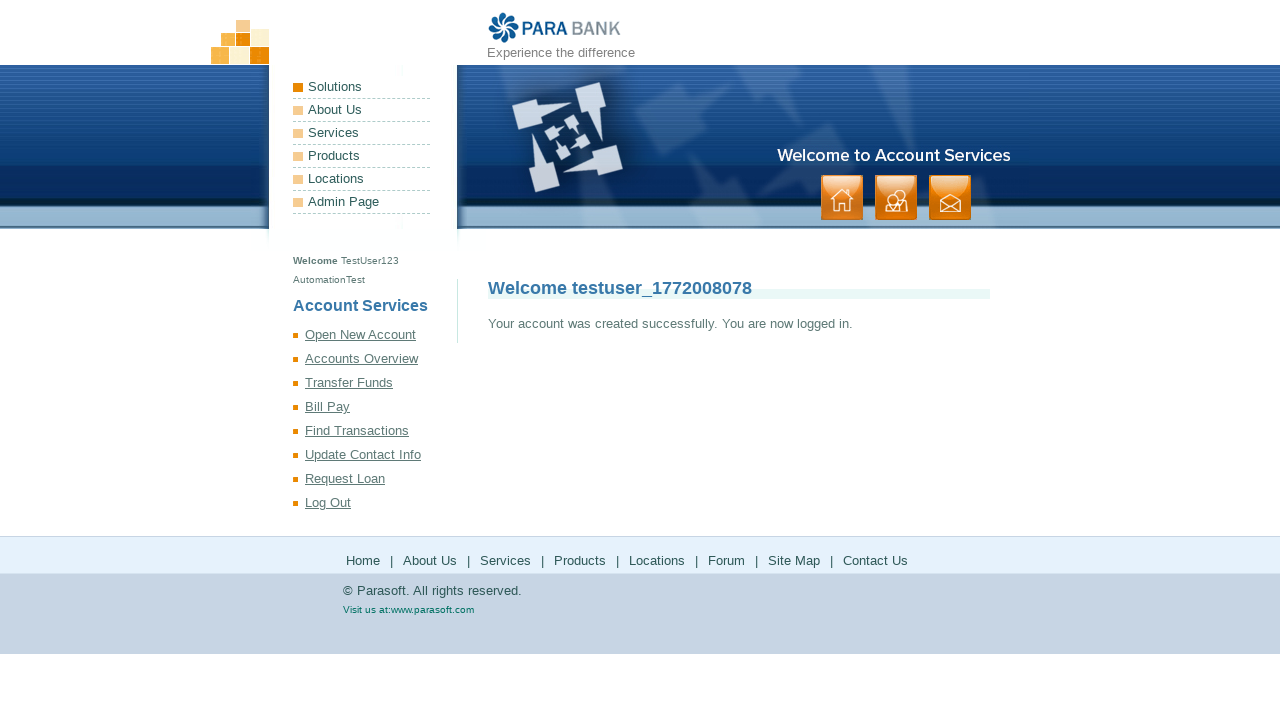